Tests date picker functionality by clearing the existing date and entering a new date using keyboard actions

Starting URL: https://demoqa.com/date-picker

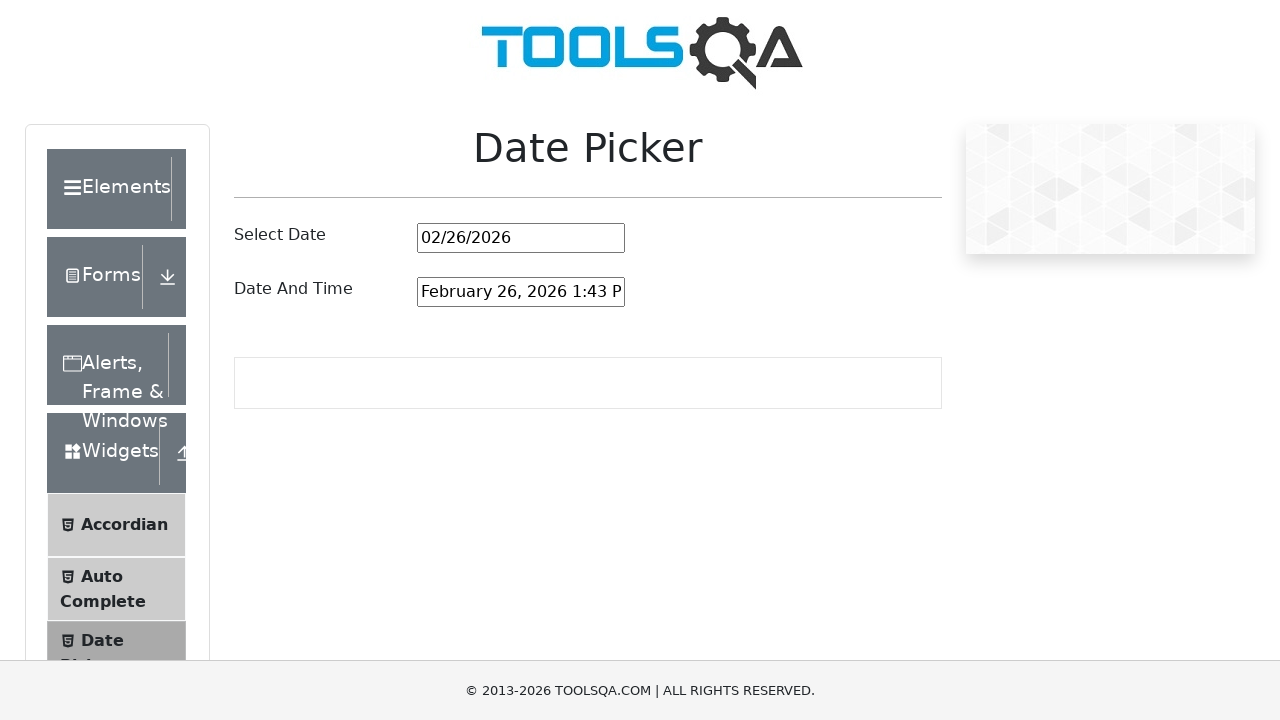

Clicked on the date picker input field to open the date picker at (521, 238) on #datePickerMonthYearInput
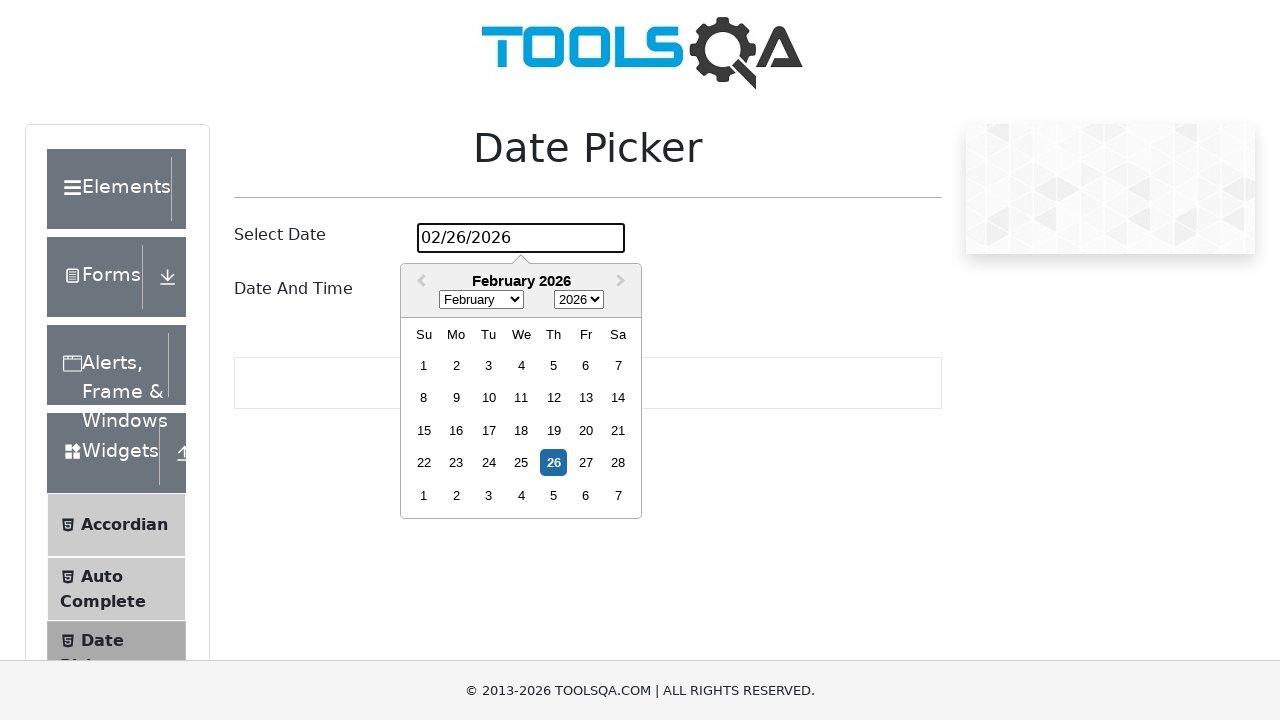

Selected all text in the date field using Ctrl+A
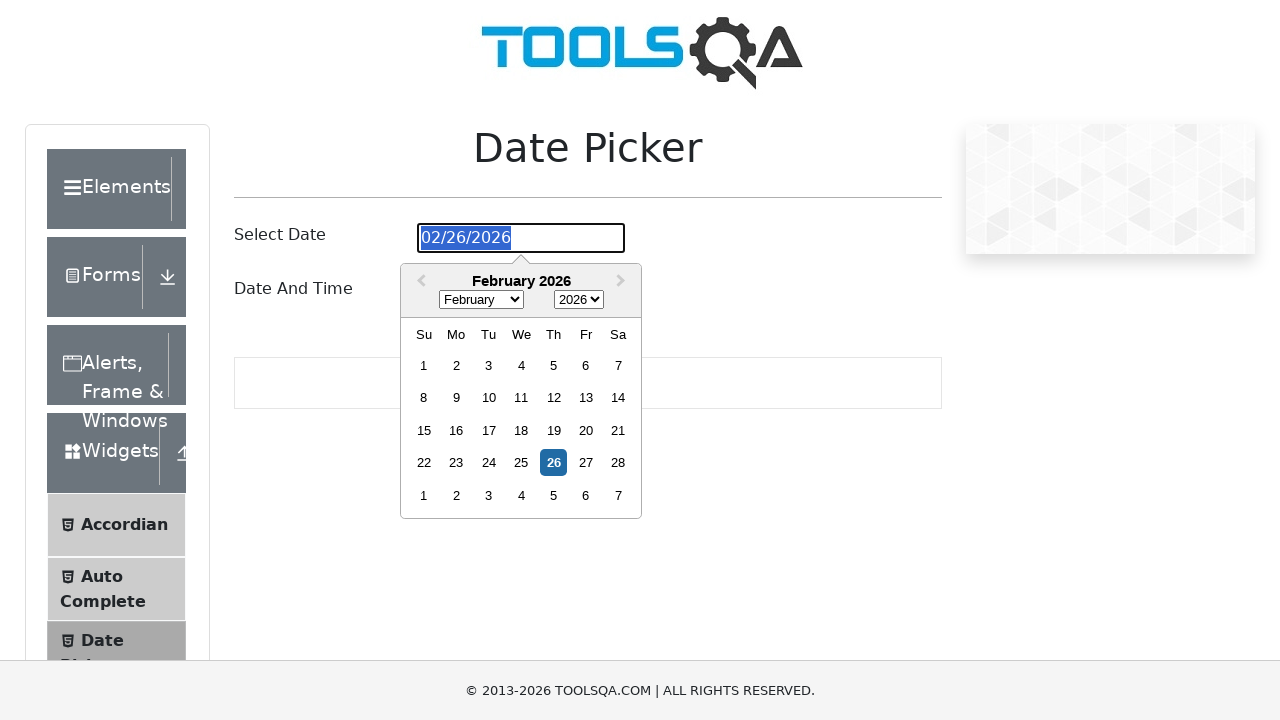

Cleared the existing date by pressing Backspace
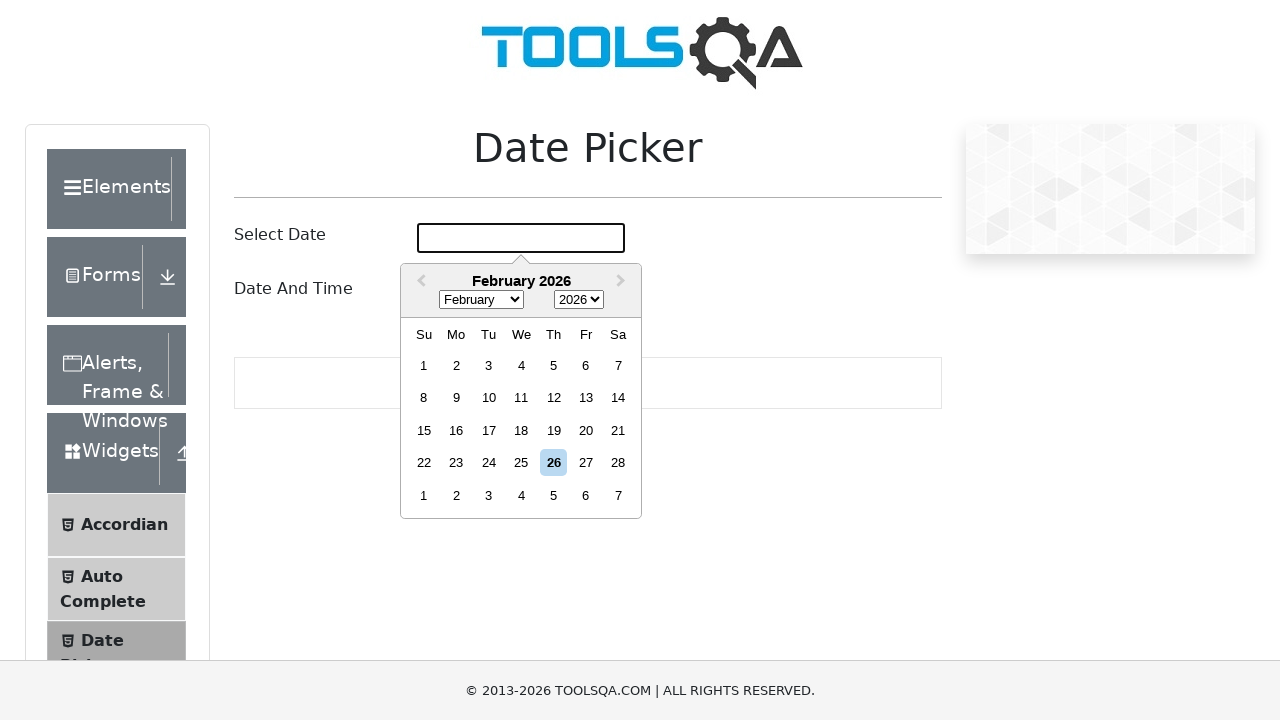

Typed new date '10/31/2024' into the date field
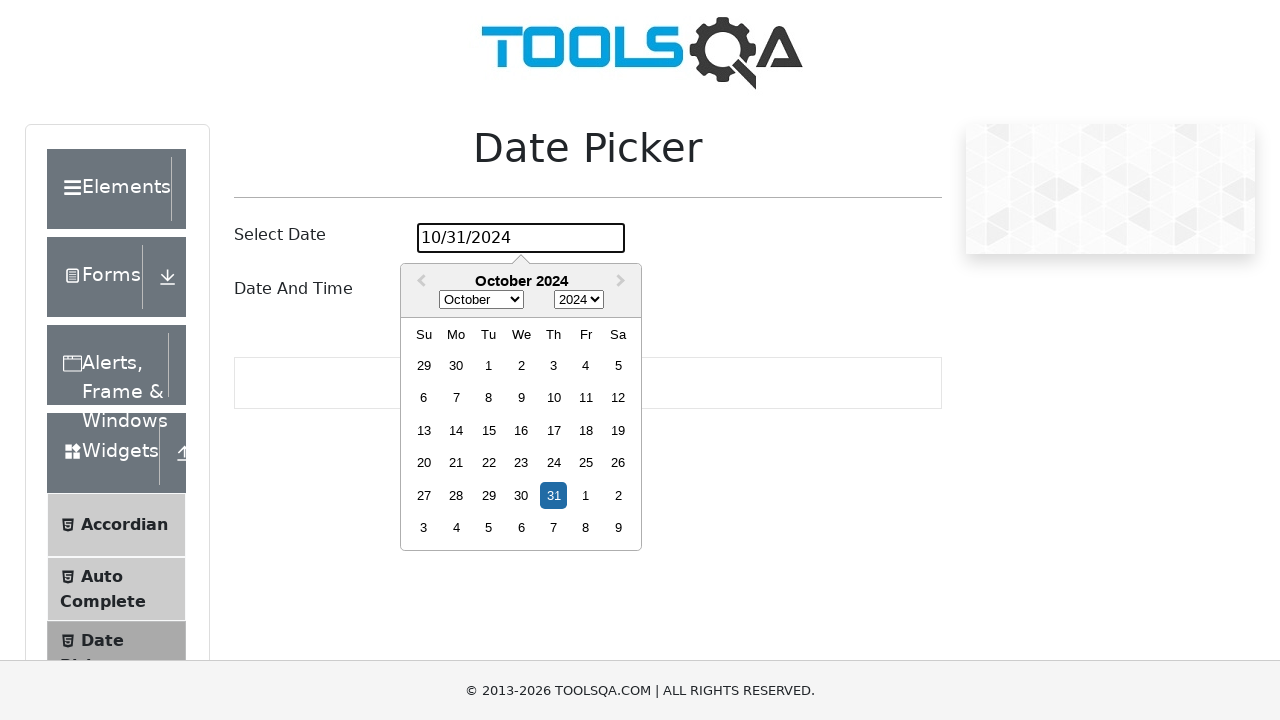

Pressed Enter to confirm the new date entry
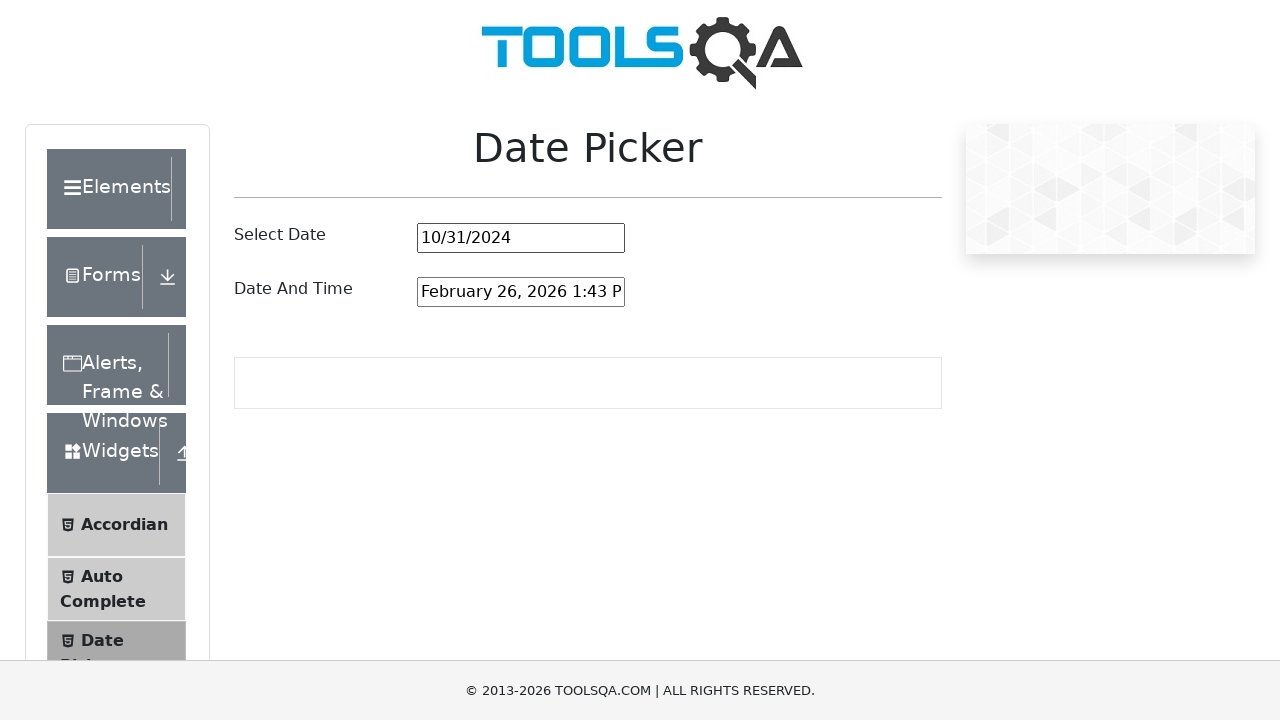

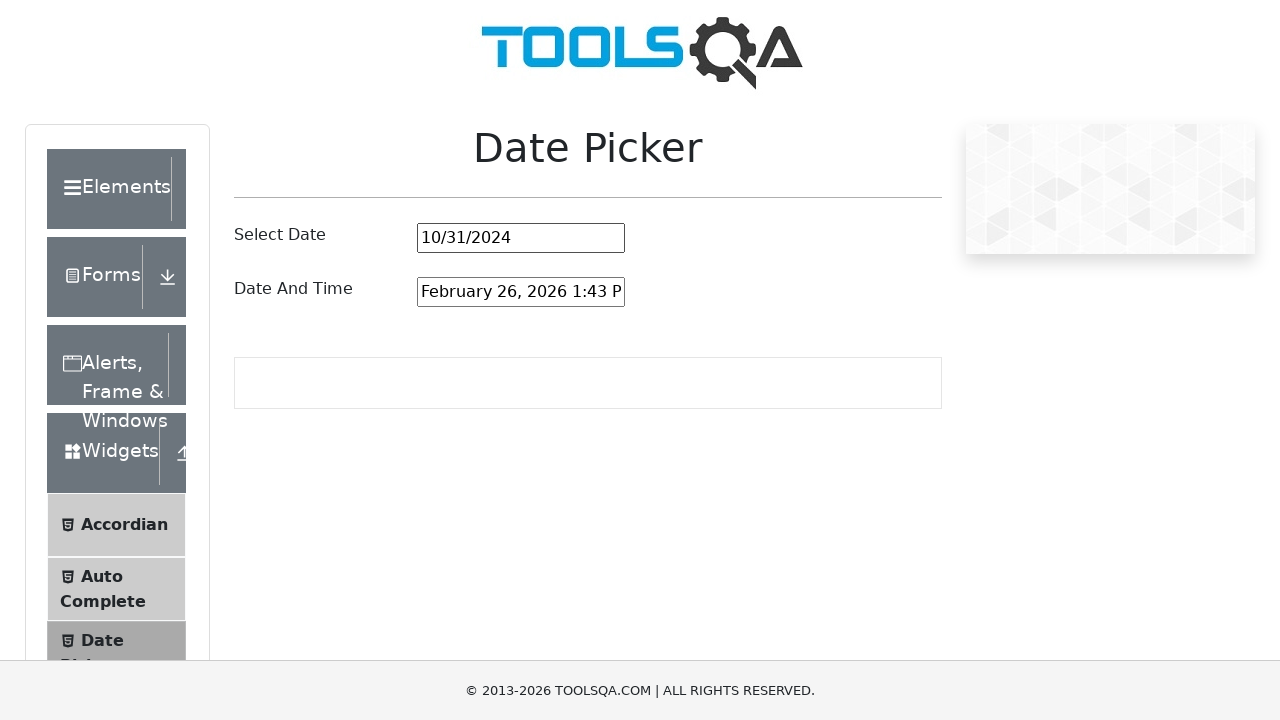